Tests the search functionality by navigating to the search page, entering a language name, and verifying search results contain the searched term

Starting URL: https://www.99-bottles-of-beer.net/

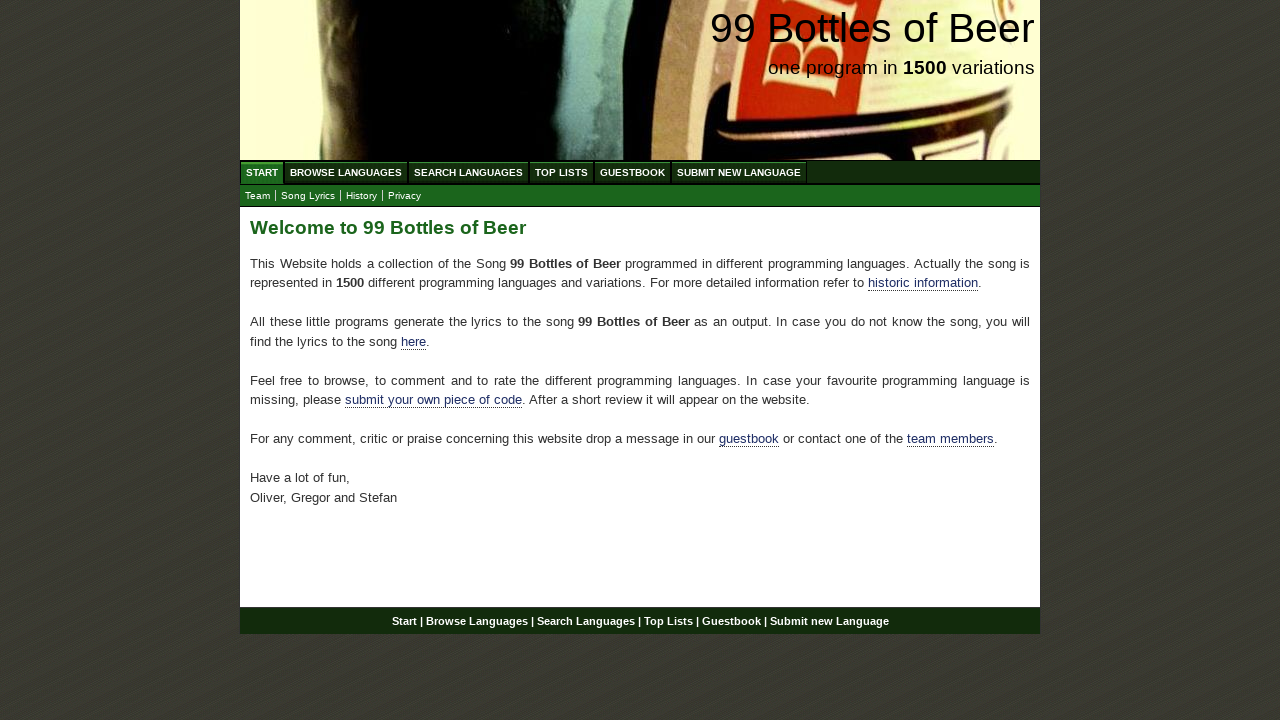

Clicked on Search Languages menu at (468, 172) on xpath=//ul[@id='menu']/li/a[@href='/search.html']
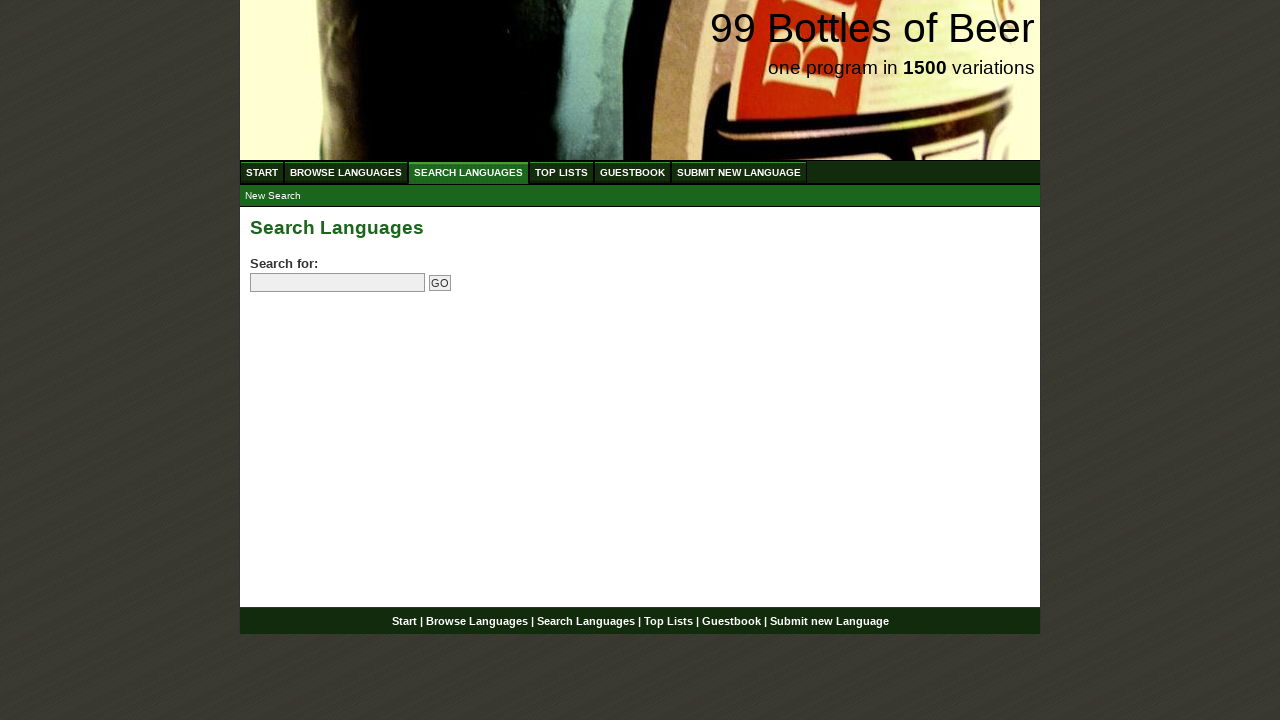

Clicked on search input field at (338, 283) on input[name='search']
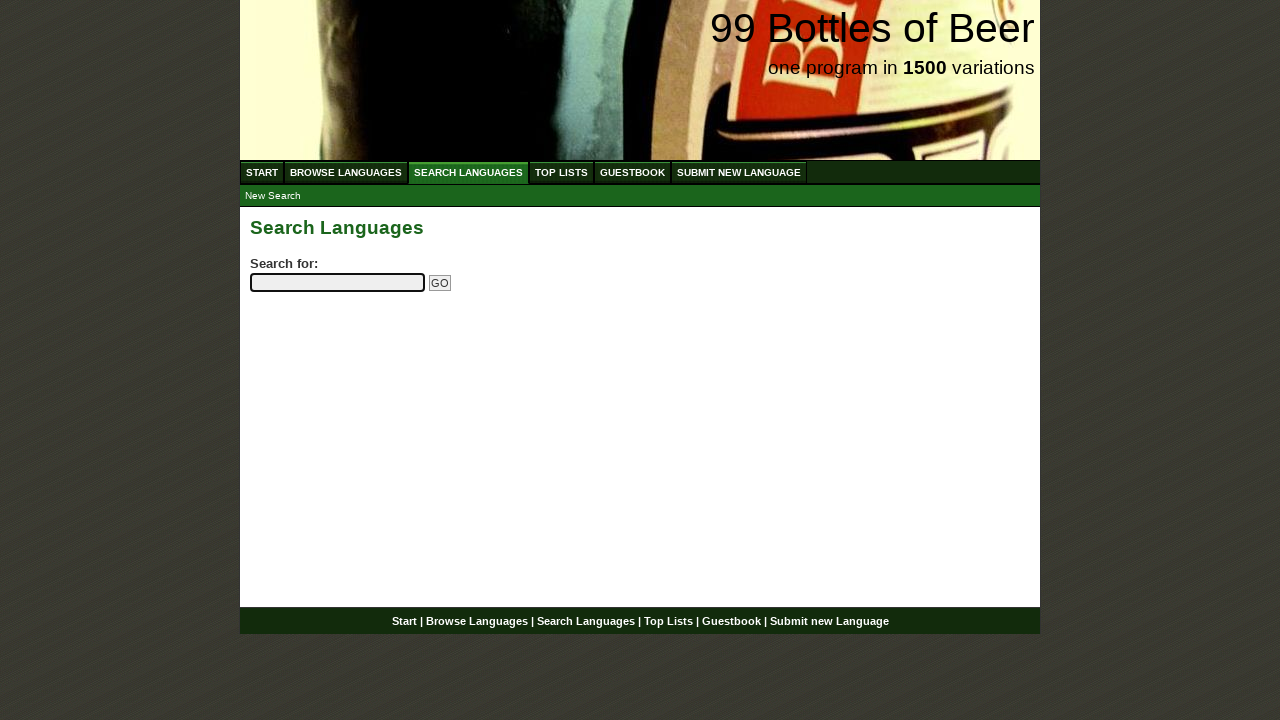

Entered 'python' in search field on input[name='search']
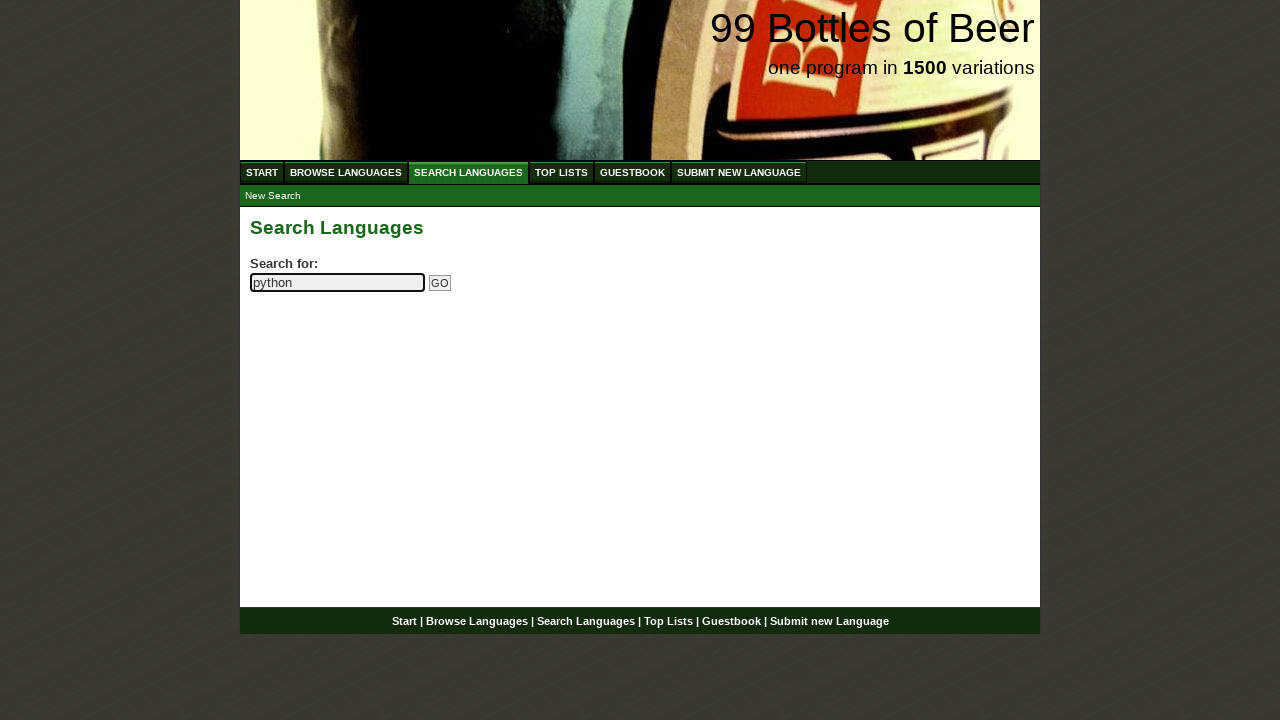

Clicked Go button to submit search at (440, 283) on input[name='submitsearch']
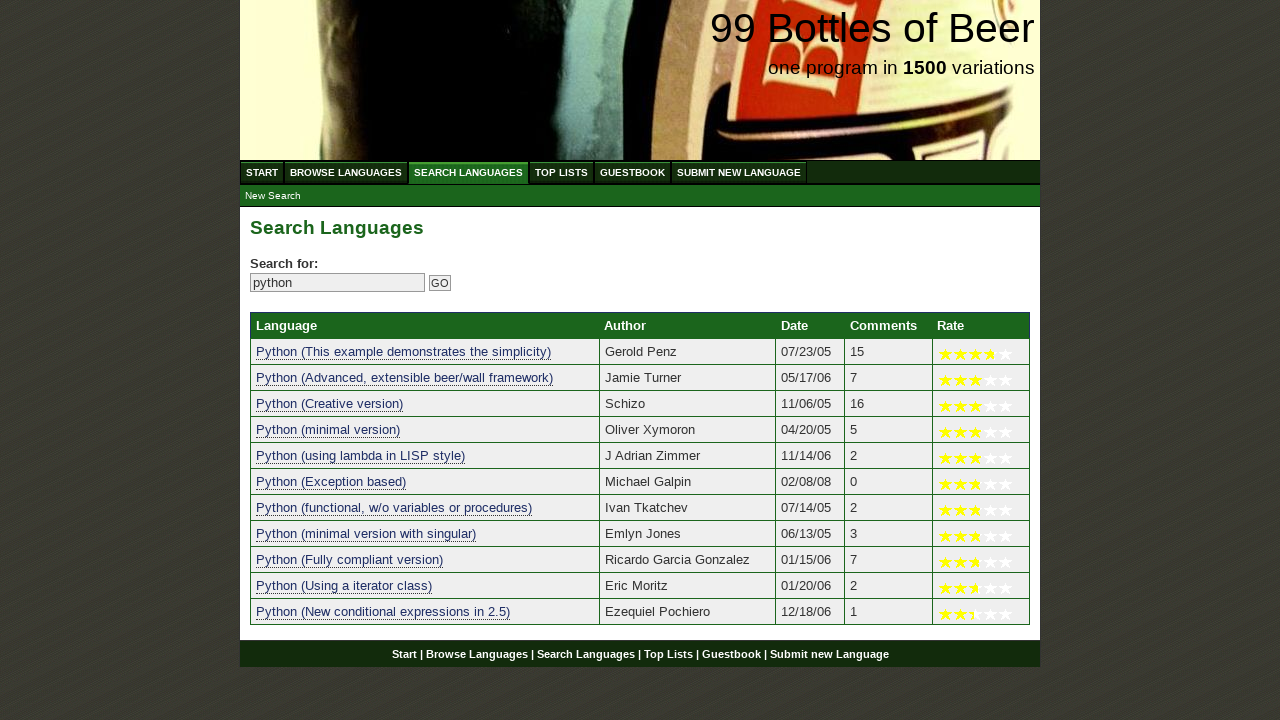

Search results table loaded successfully
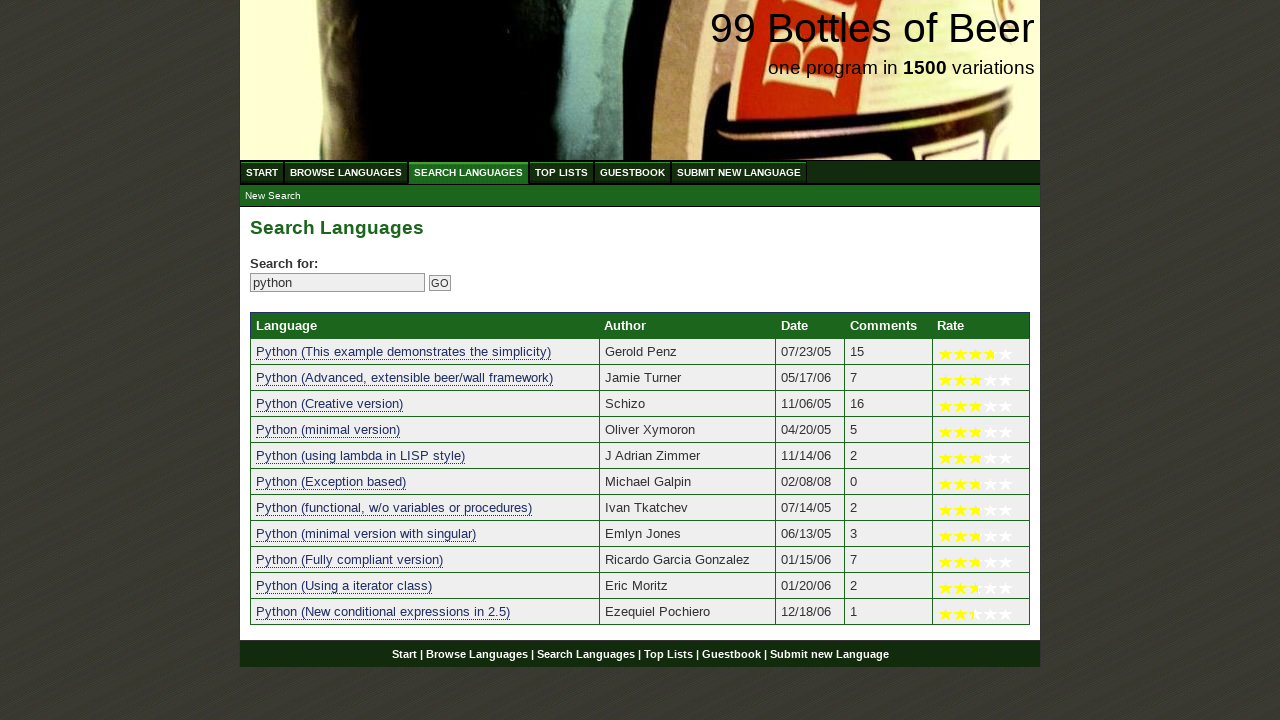

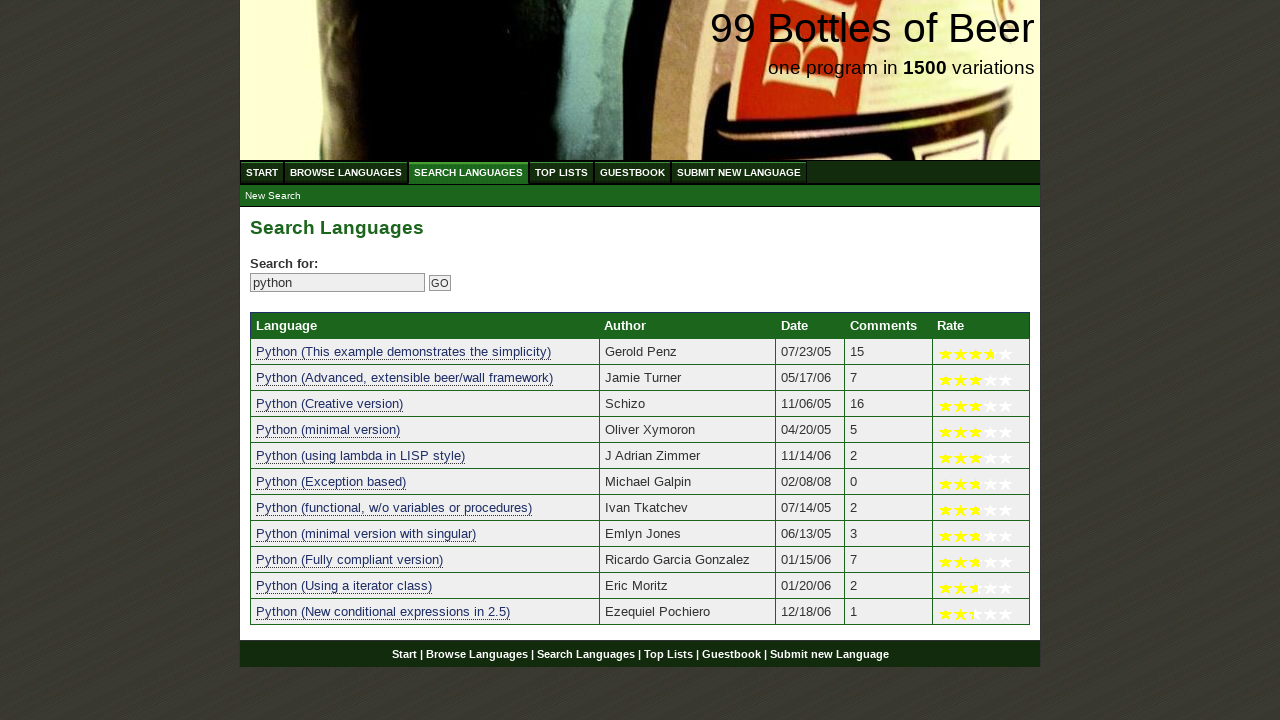